Navigates to Playwright documentation and clicks the "Get started" link to navigate to the installation page

Starting URL: https://playwright.dev/

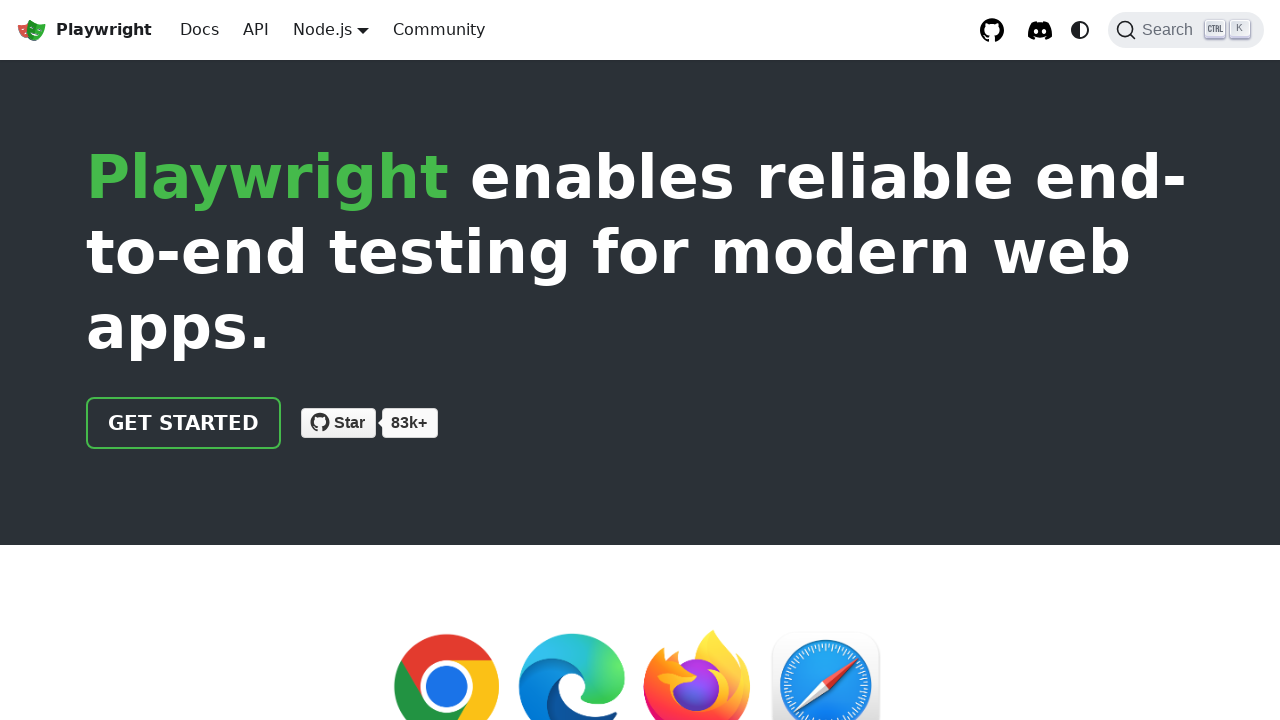

Navigated to Playwright documentation homepage
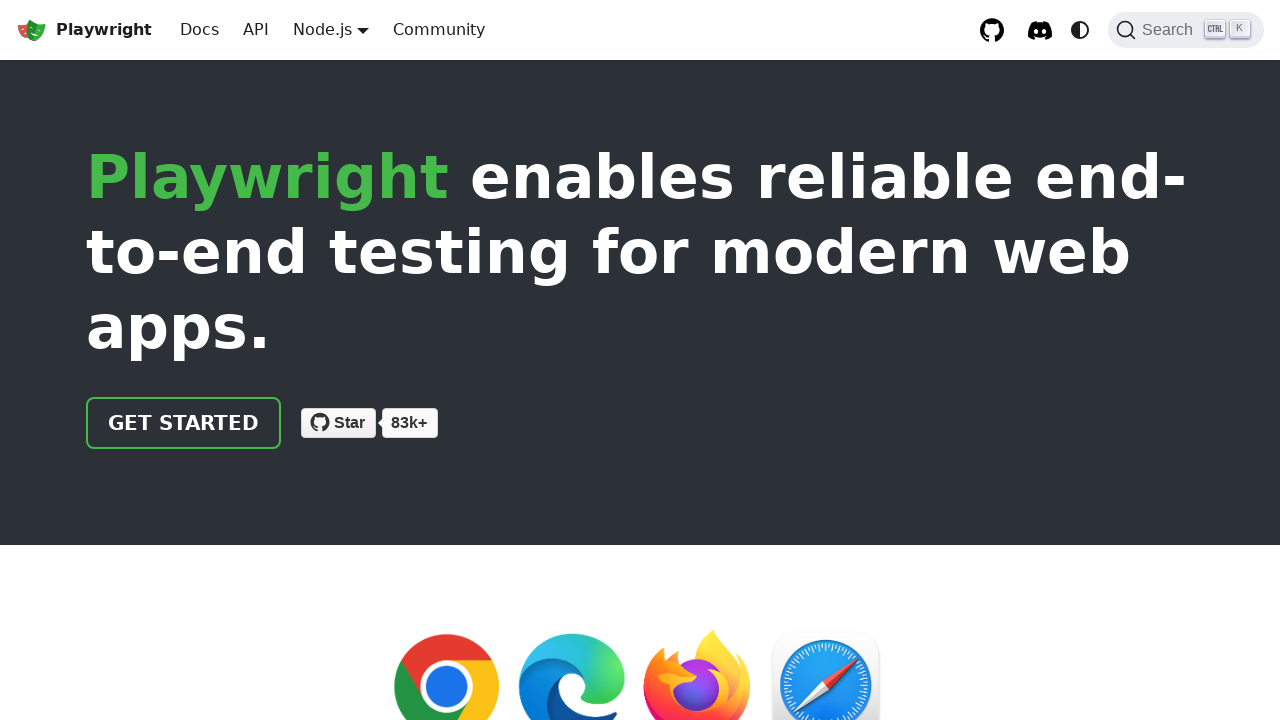

Clicked 'Get started' link to navigate to installation page at (184, 423) on internal:role=link[name="Get started"i]
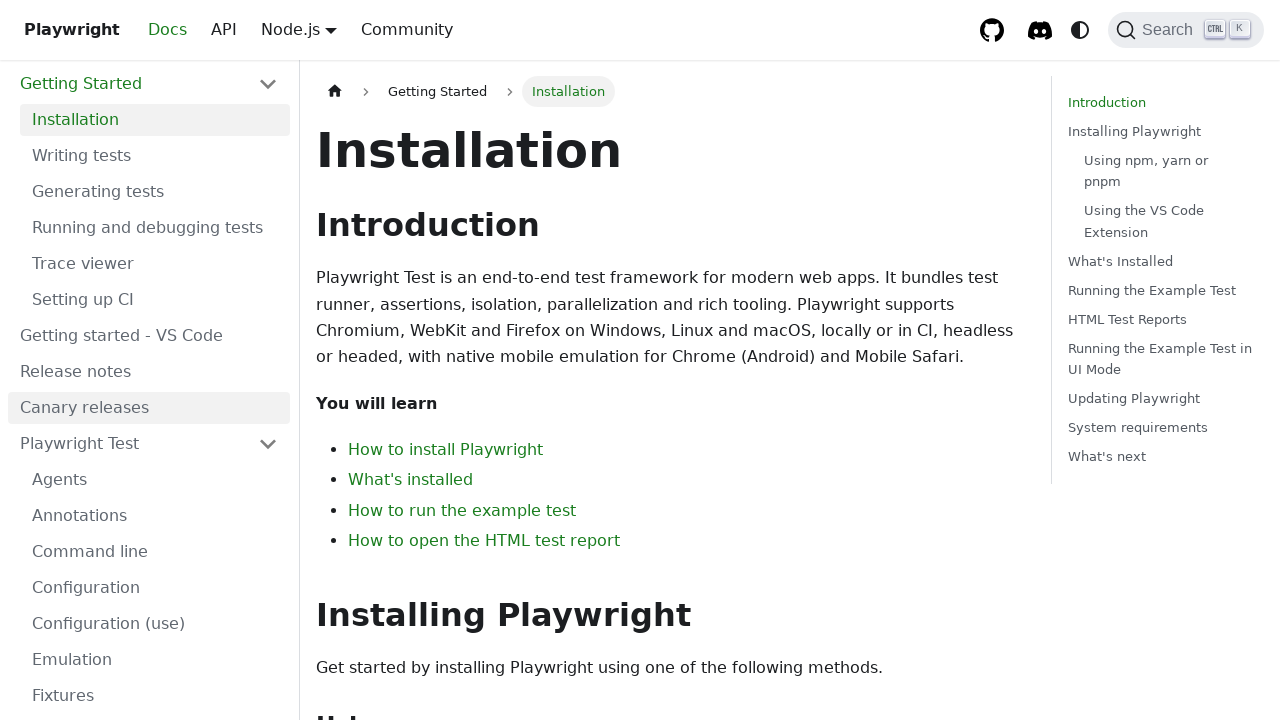

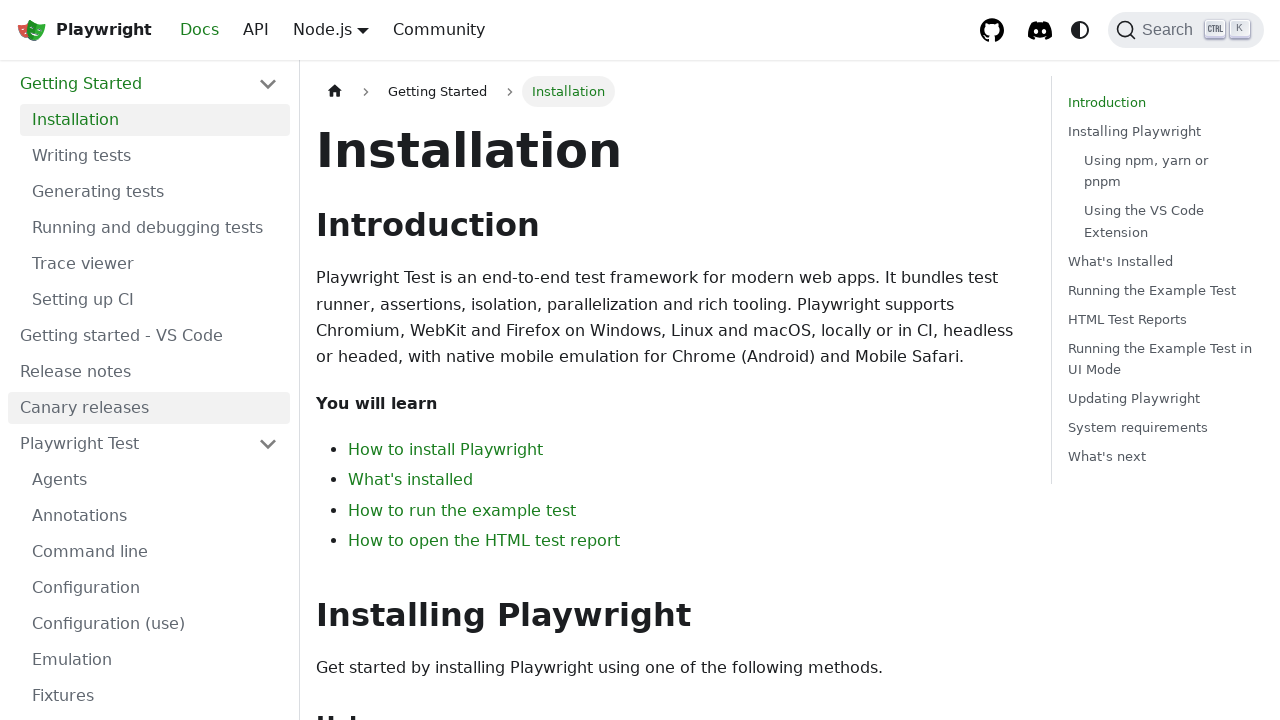